Navigates to the University of Latvia website and prints a message

Starting URL: https://www.lu.lv/

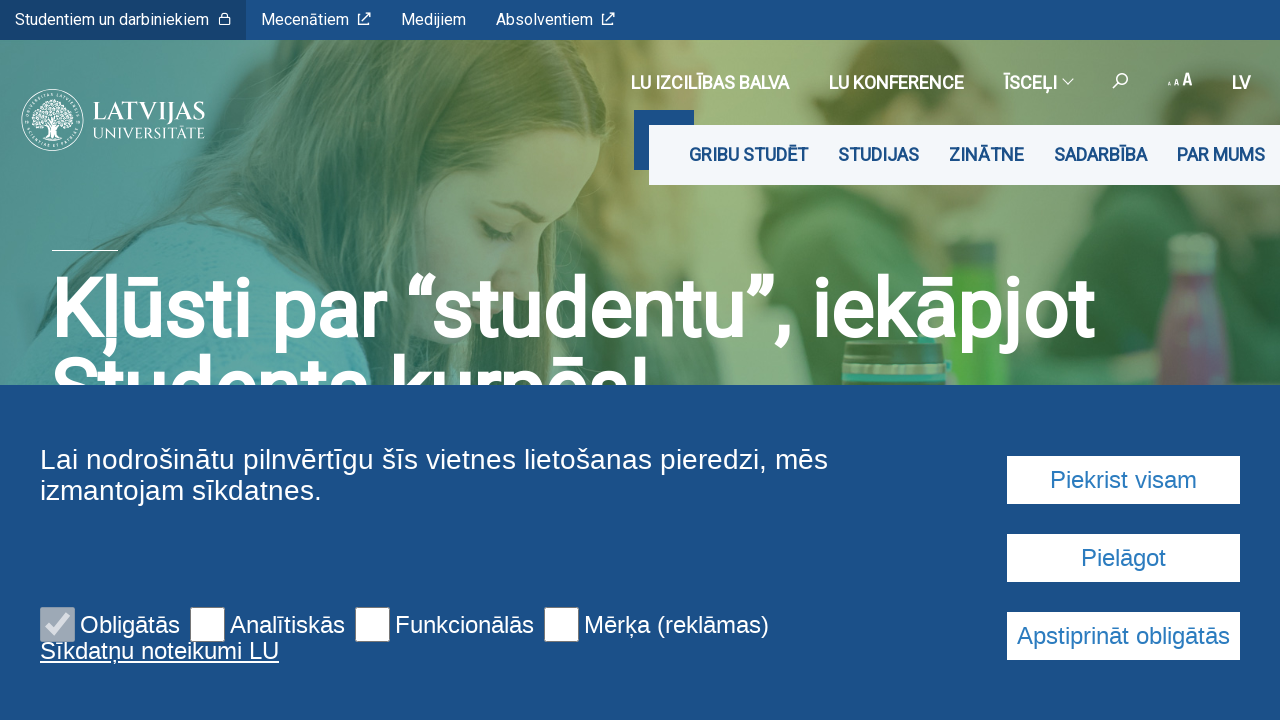

Navigated to University of Latvia website (https://www.lu.lv/)
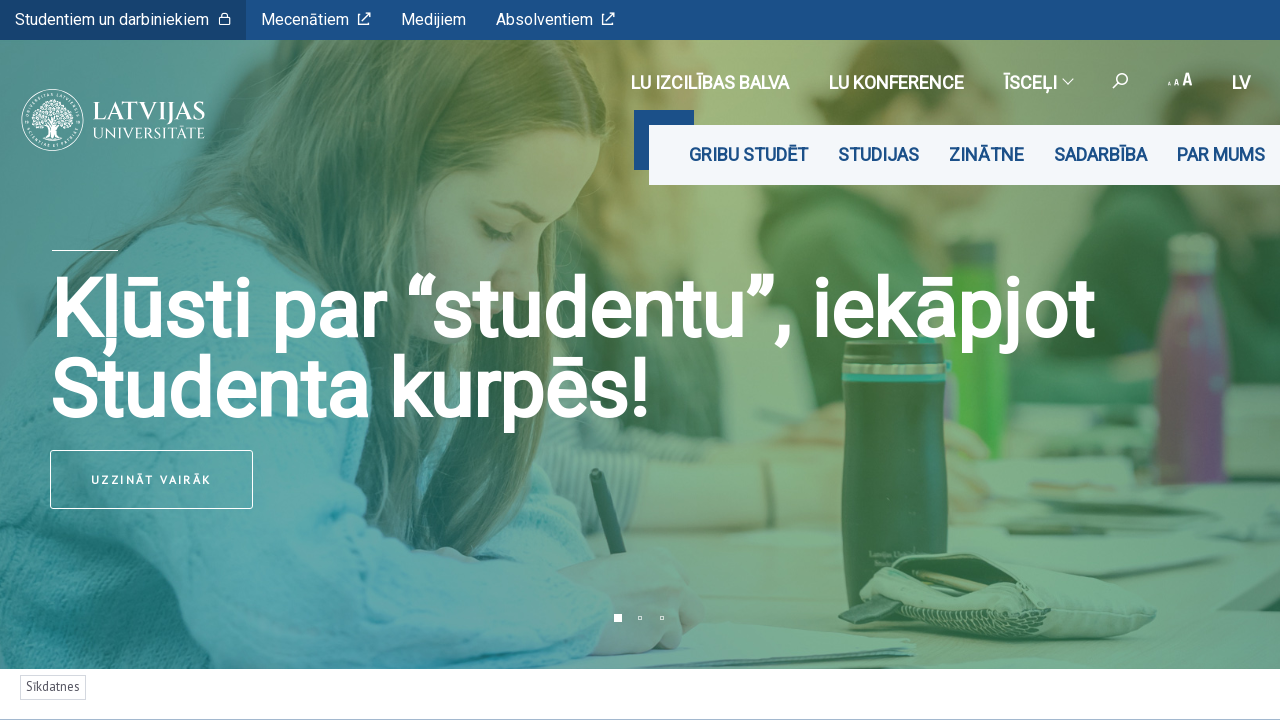

Printed confirmation message about successful navigation
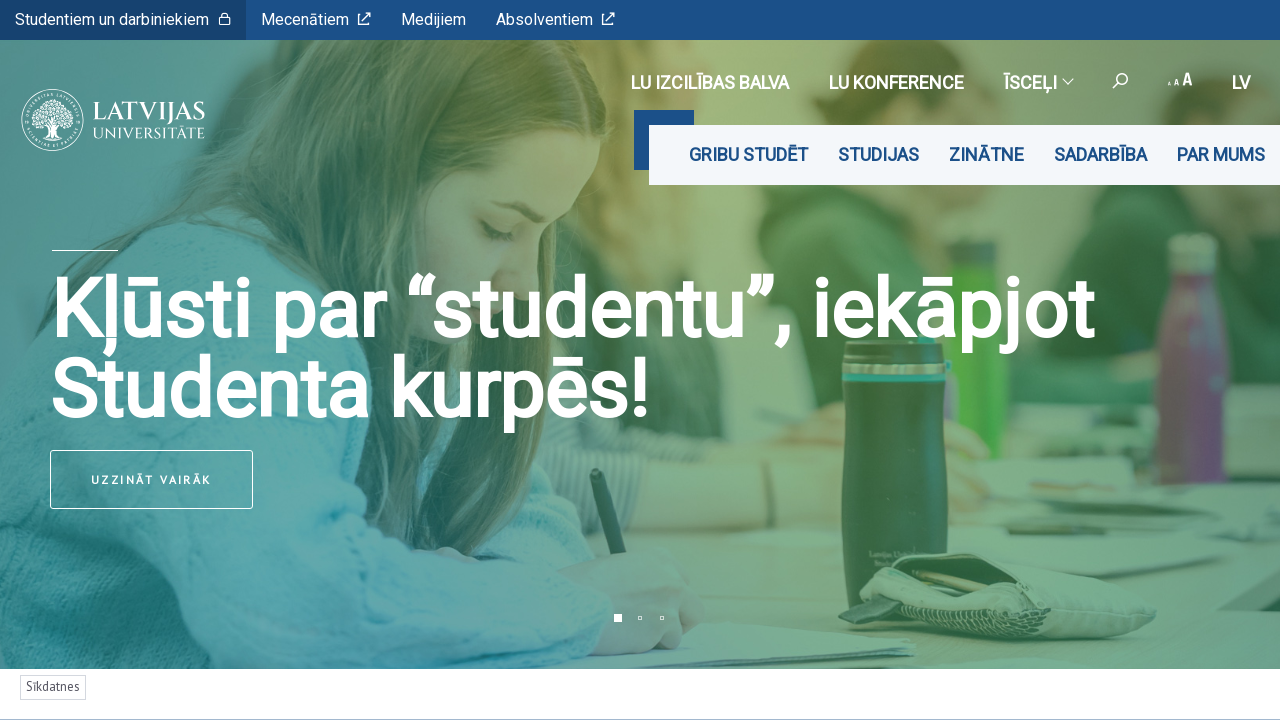

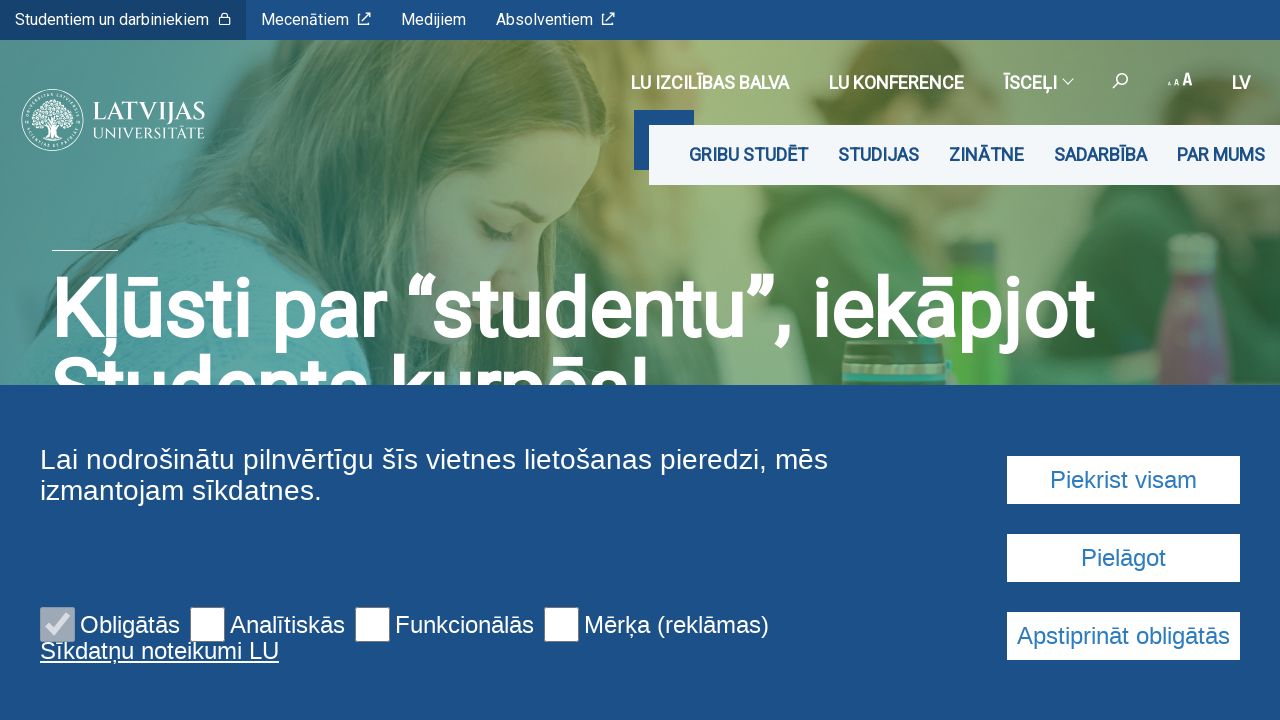